Demonstrates injecting jQuery Growl library into a page and displaying notification messages using JavaScript execution. The test loads jQuery, jQuery Growl scripts and styles, then displays a growl notification.

Starting URL: http://the-internet.herokuapp.com

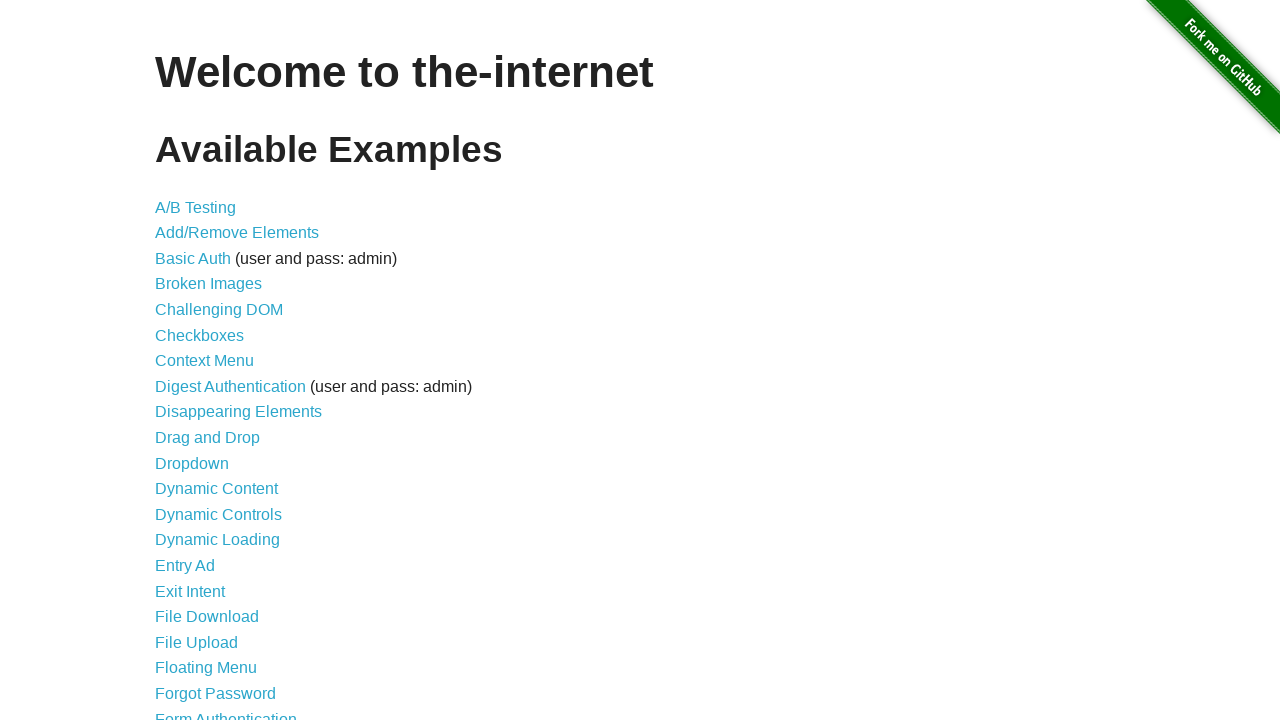

Injected jQuery library into page if not already present
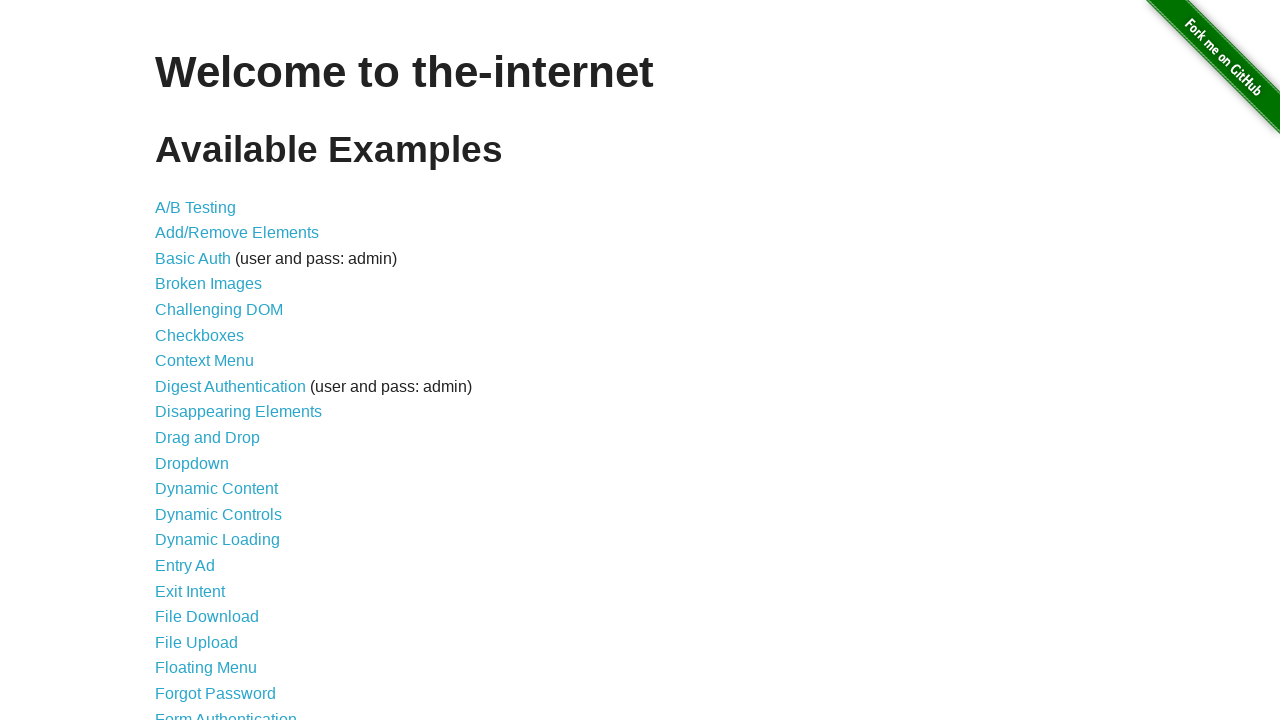

jQuery library loaded successfully
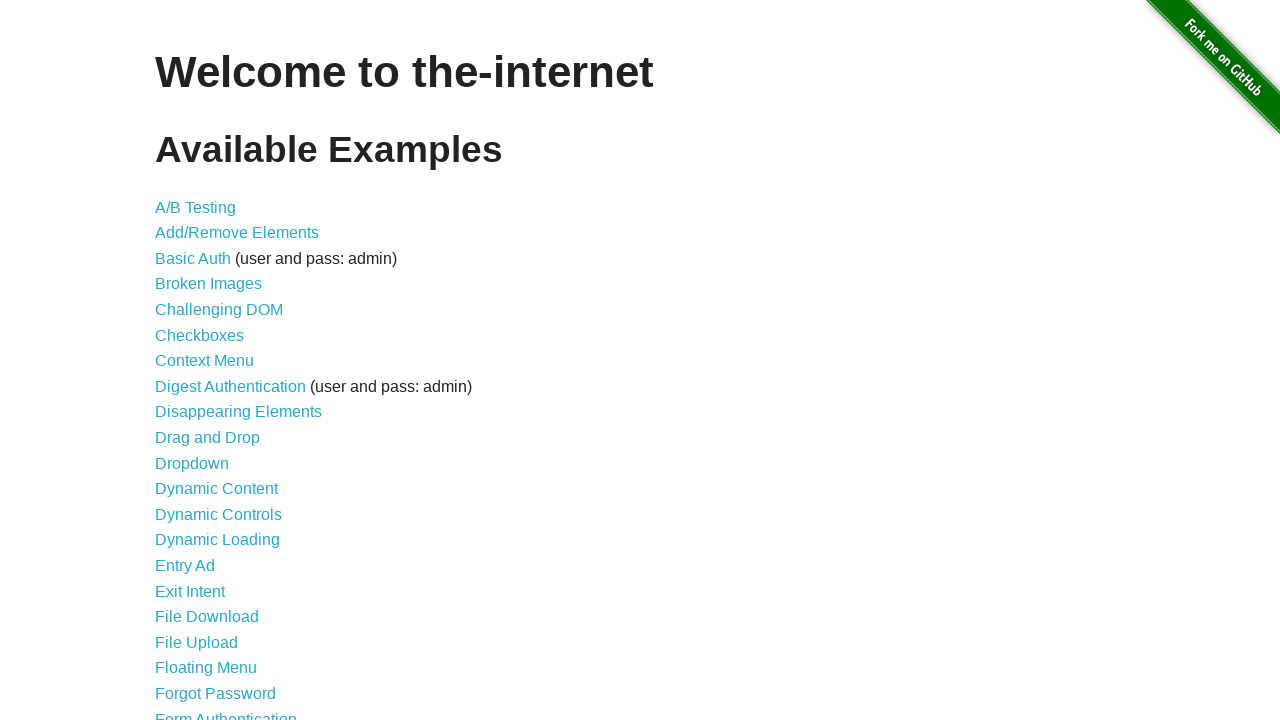

Injected jQuery Growl library script
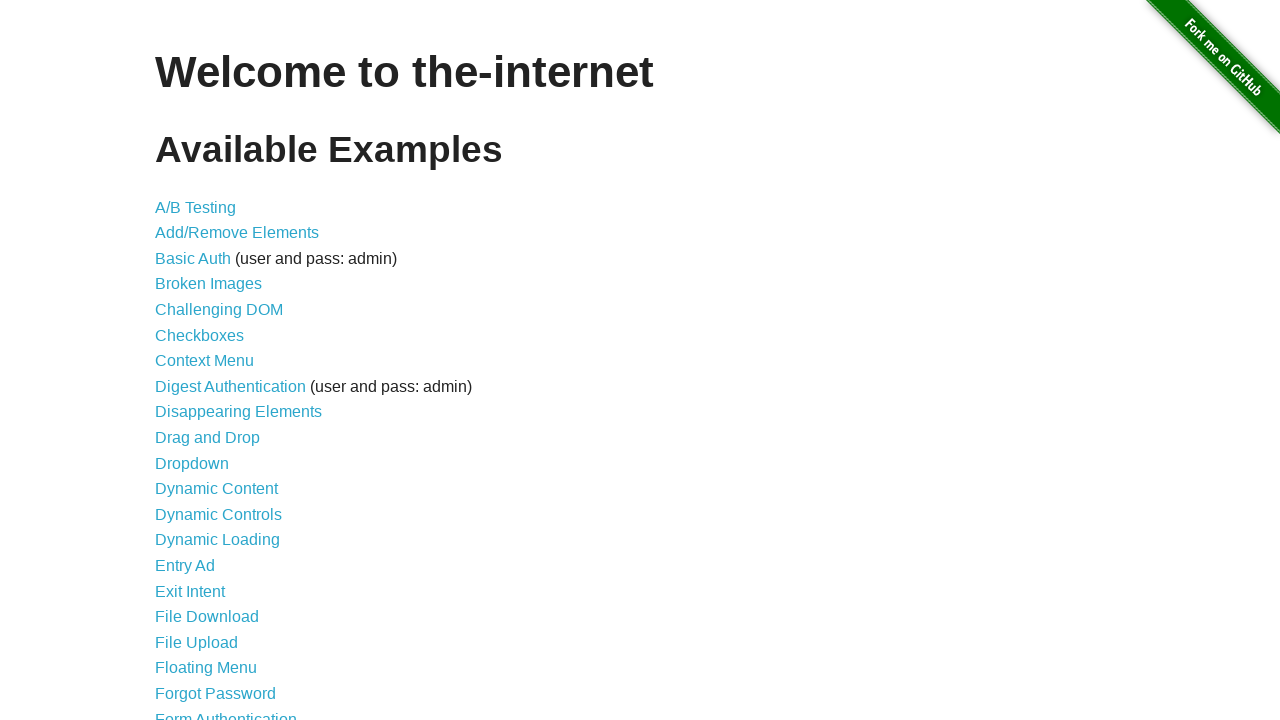

Injected jQuery Growl CSS stylesheet
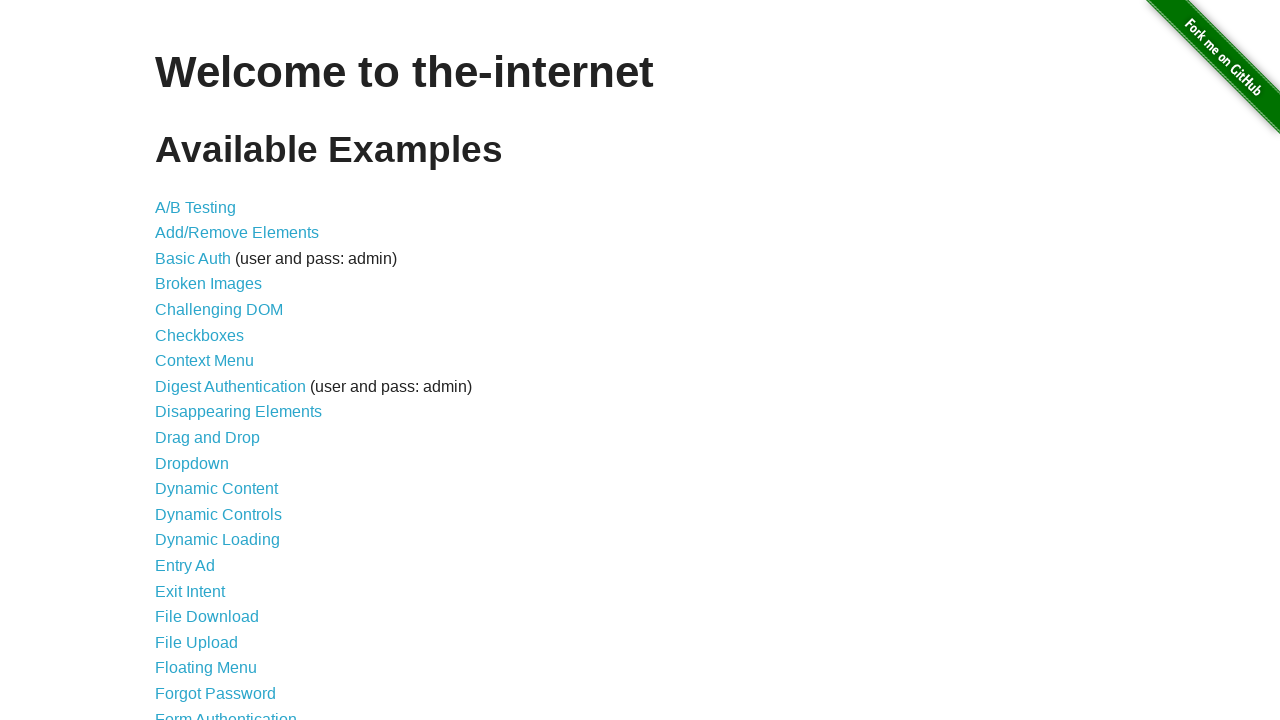

jQuery Growl library loaded and ready
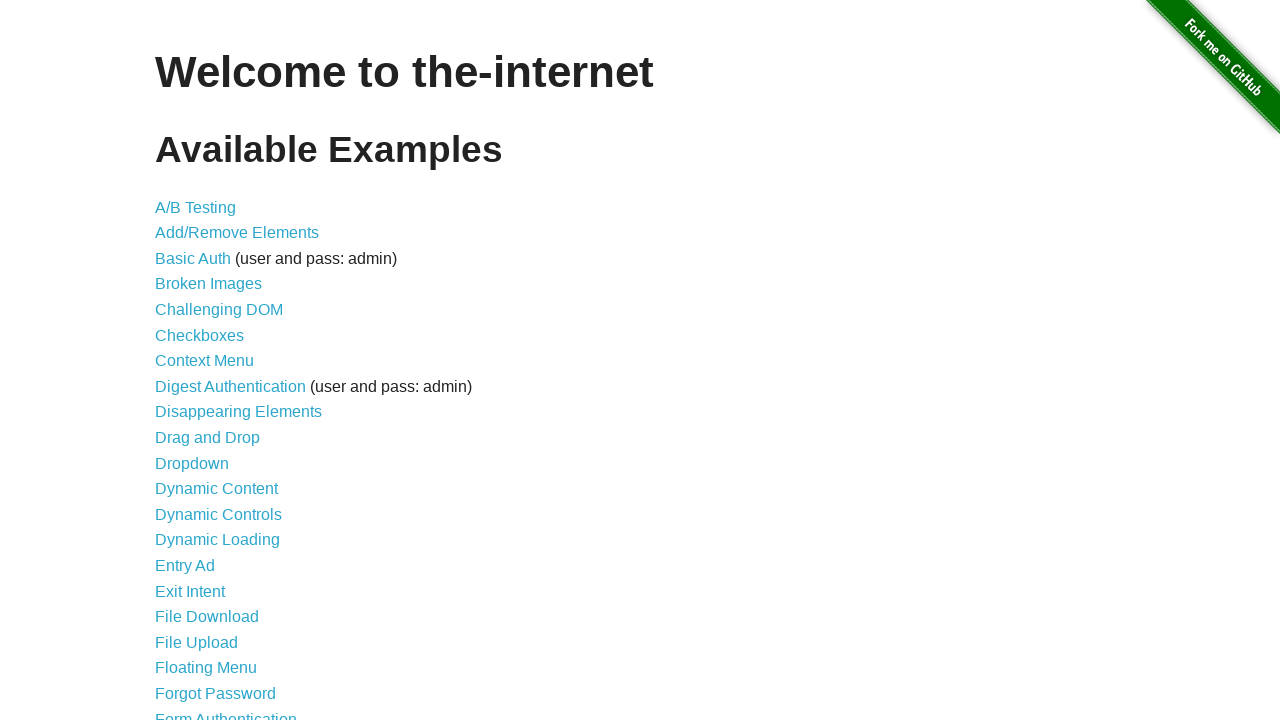

Displayed growl notification with title 'GET' and message '/'
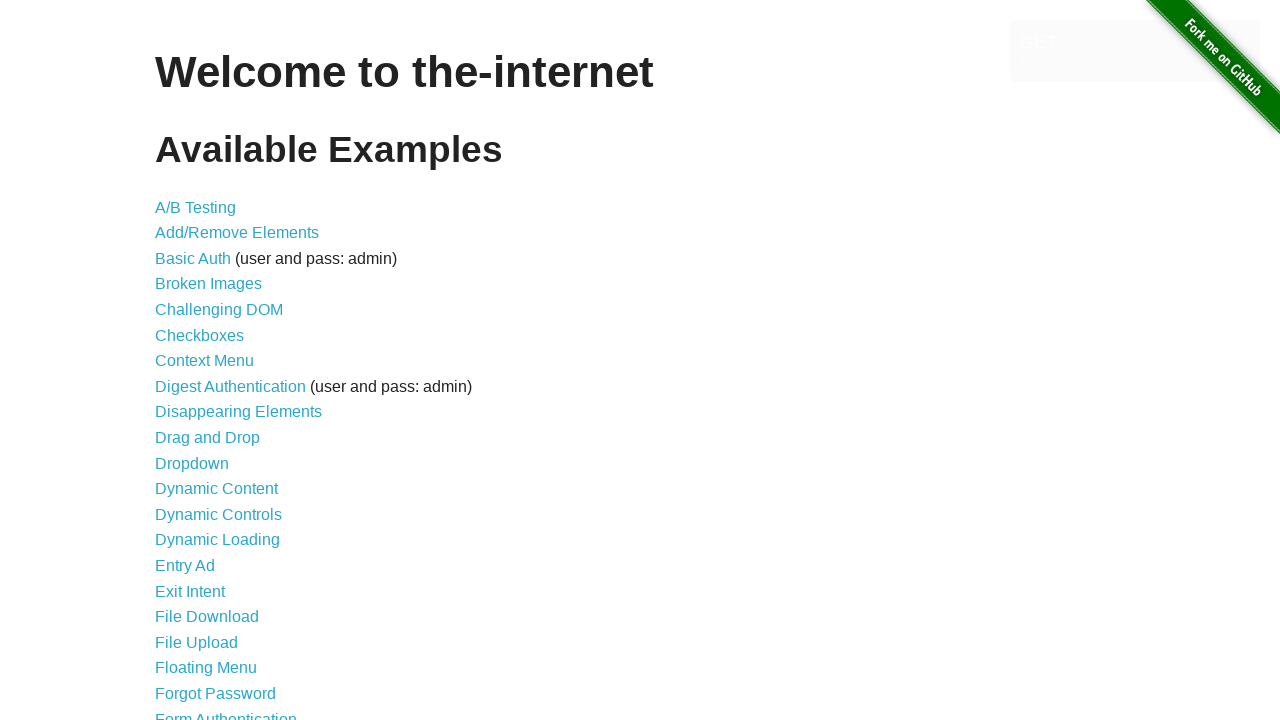

Waited 2 seconds to observe the notification
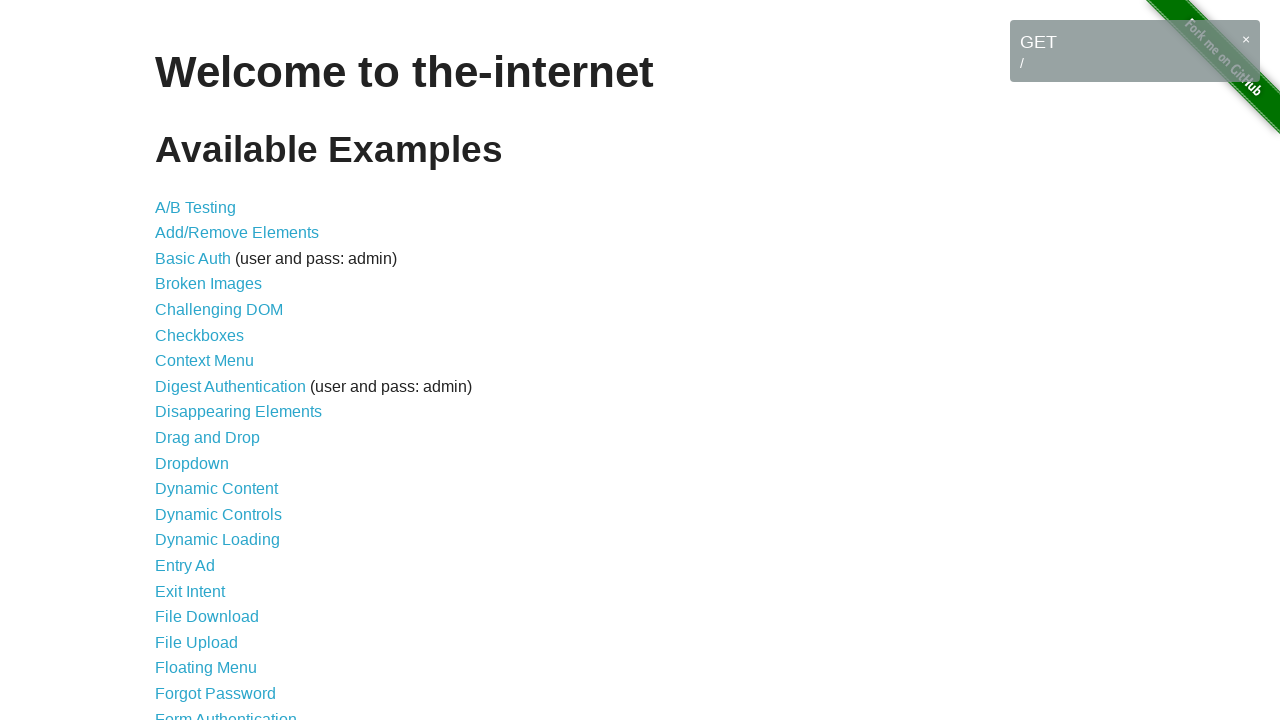

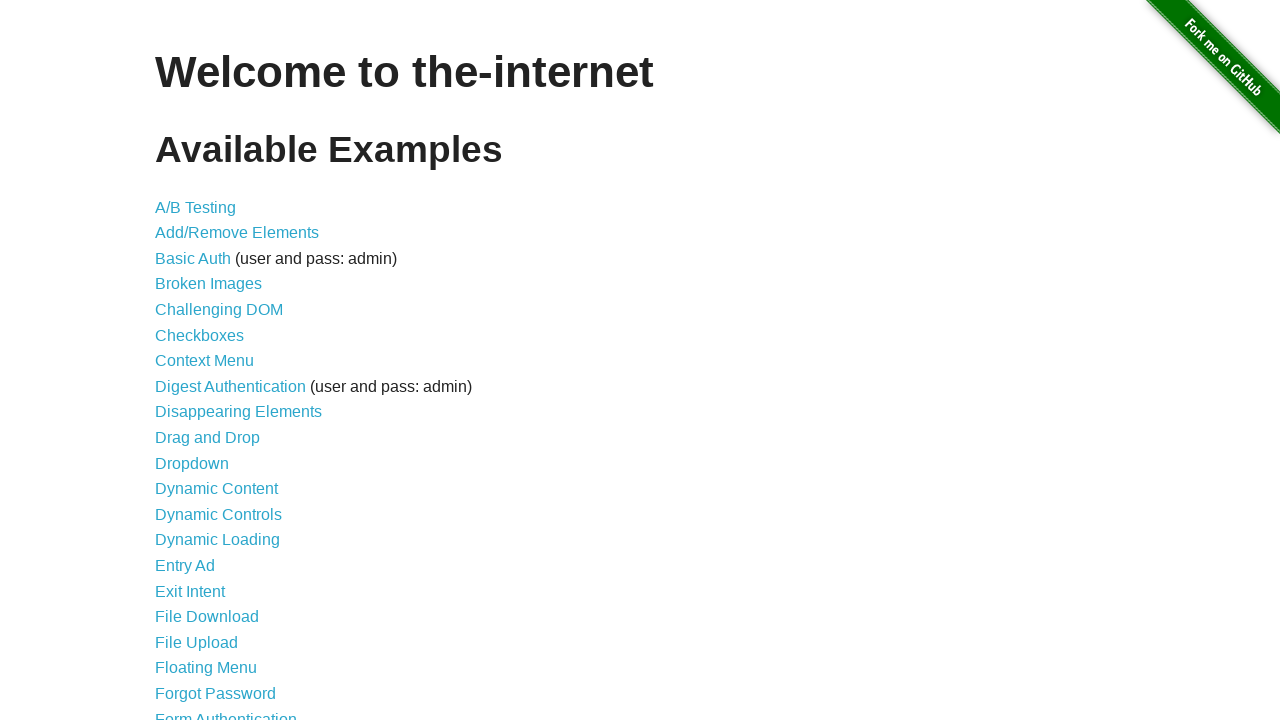